Tests that the clear completed button displays correct text after completing an item

Starting URL: https://demo.playwright.dev/todomvc

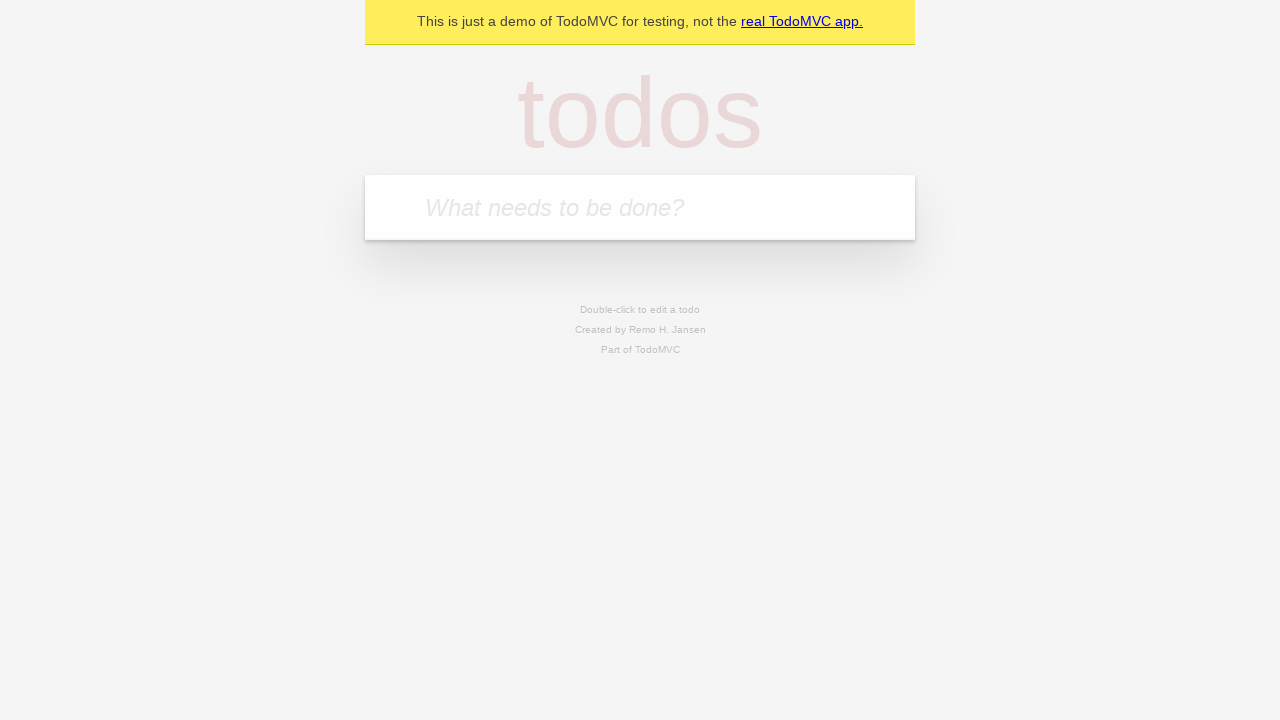

Filled new todo input with 'buy some cheese' on .new-todo
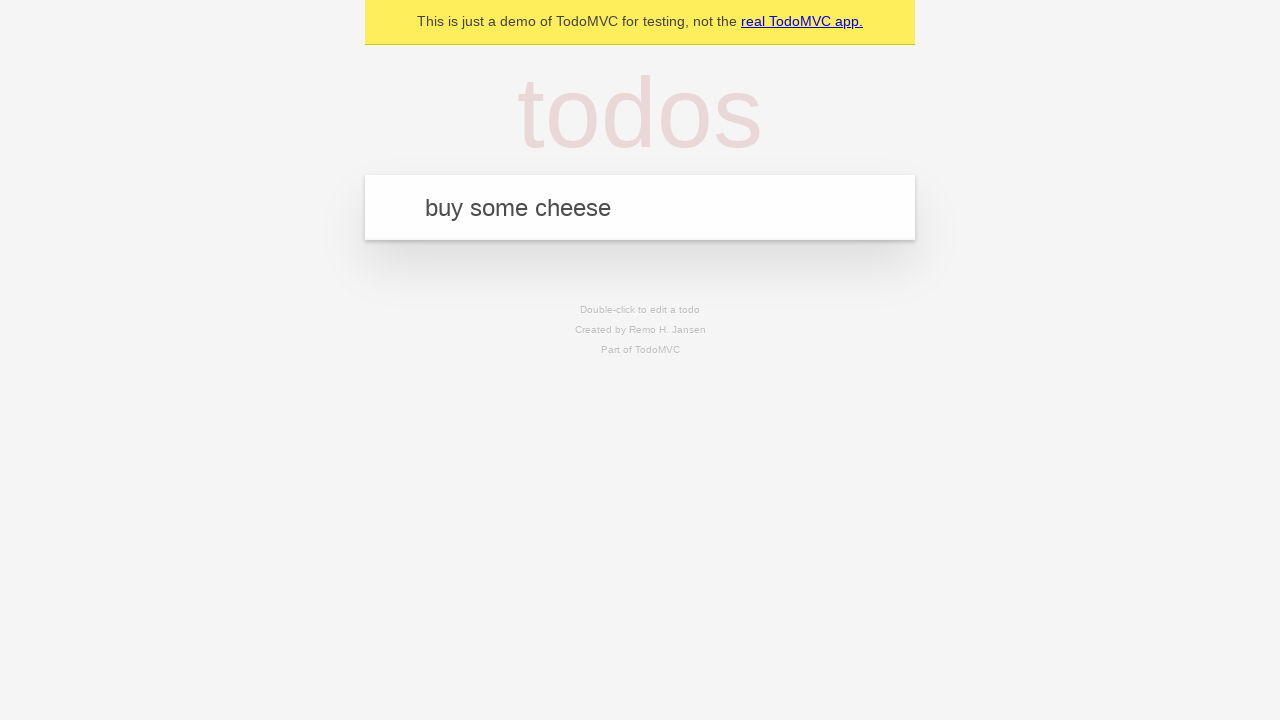

Pressed Enter to create first todo on .new-todo
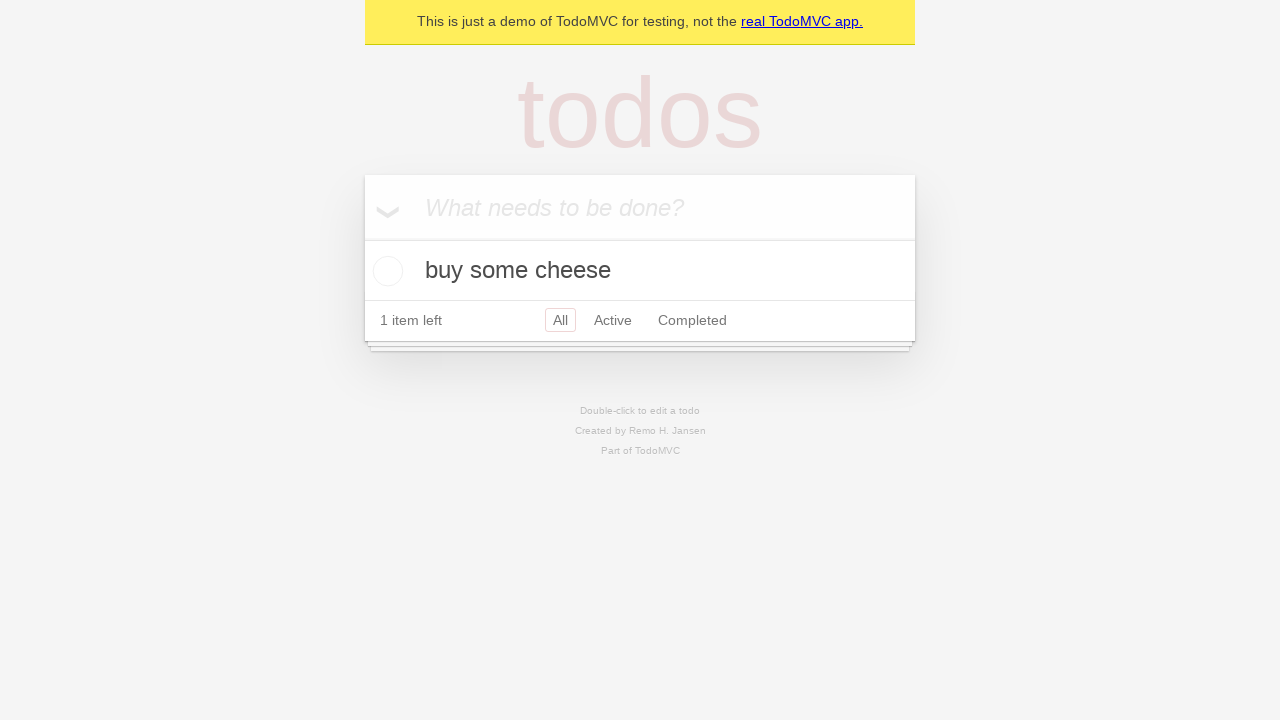

Filled new todo input with 'feed the cat' on .new-todo
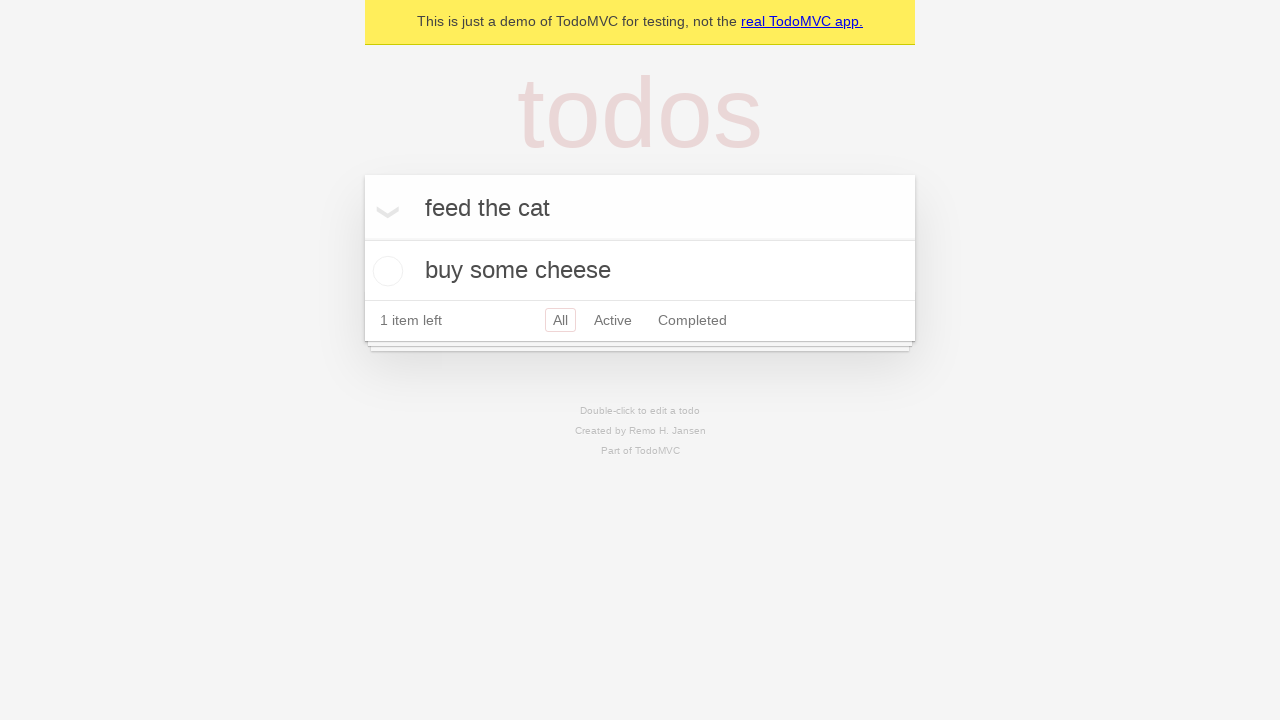

Pressed Enter to create second todo on .new-todo
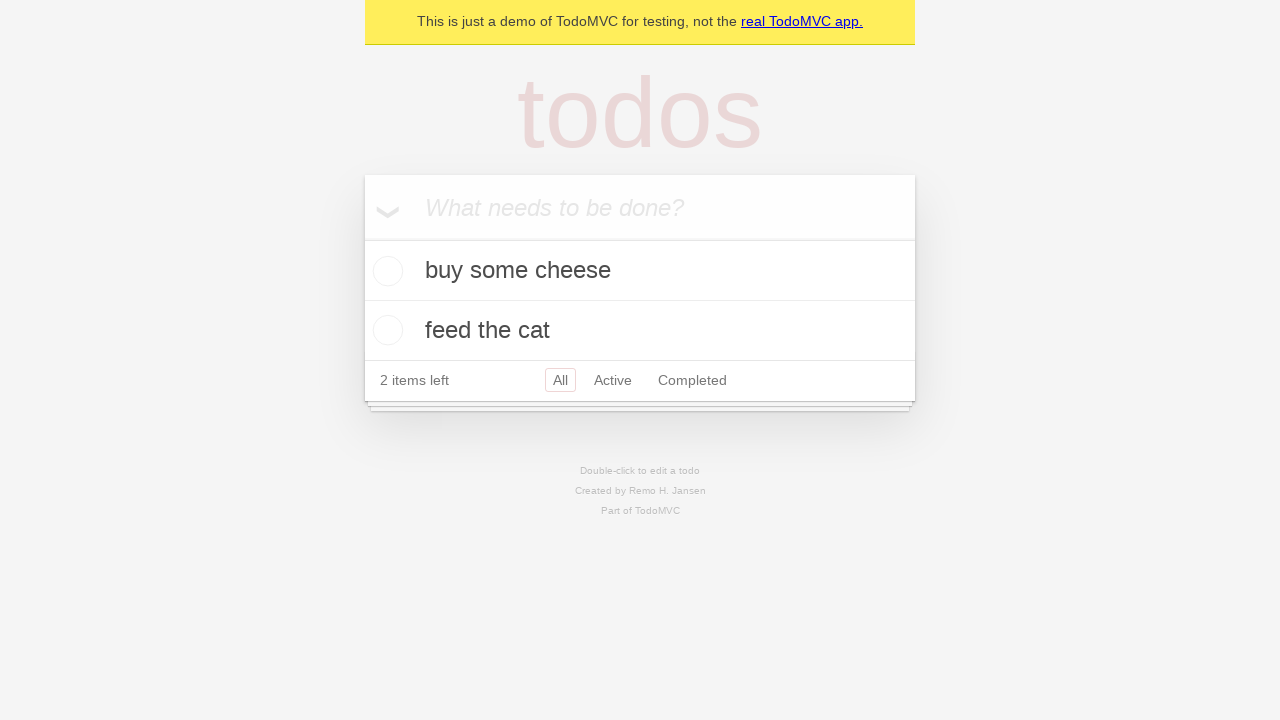

Filled new todo input with 'book a doctors appointment' on .new-todo
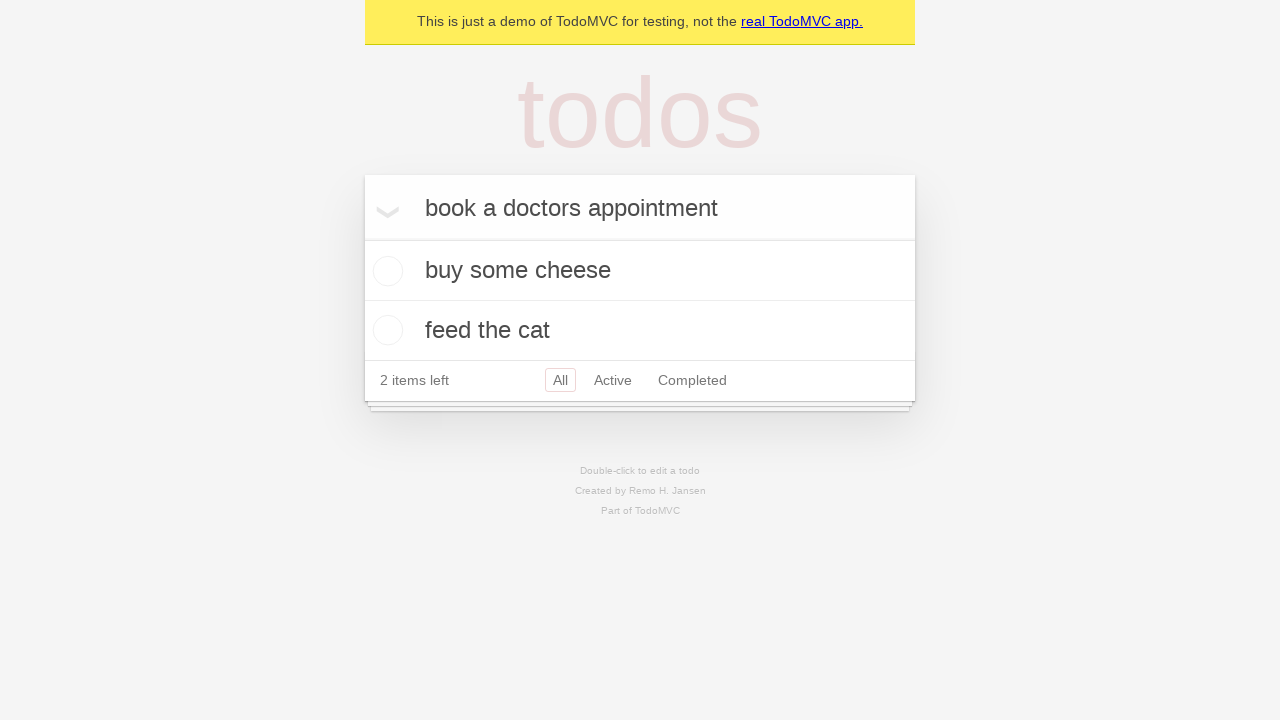

Pressed Enter to create third todo on .new-todo
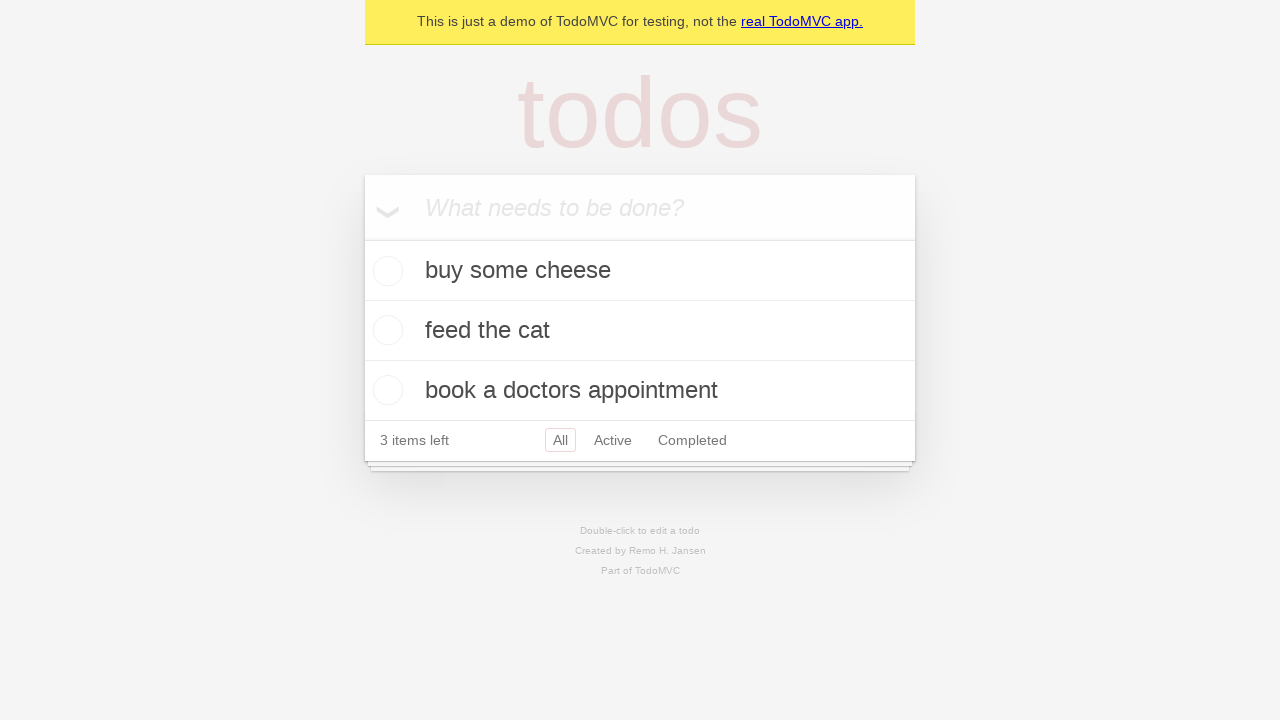

Waited for all three todos to be created in the list
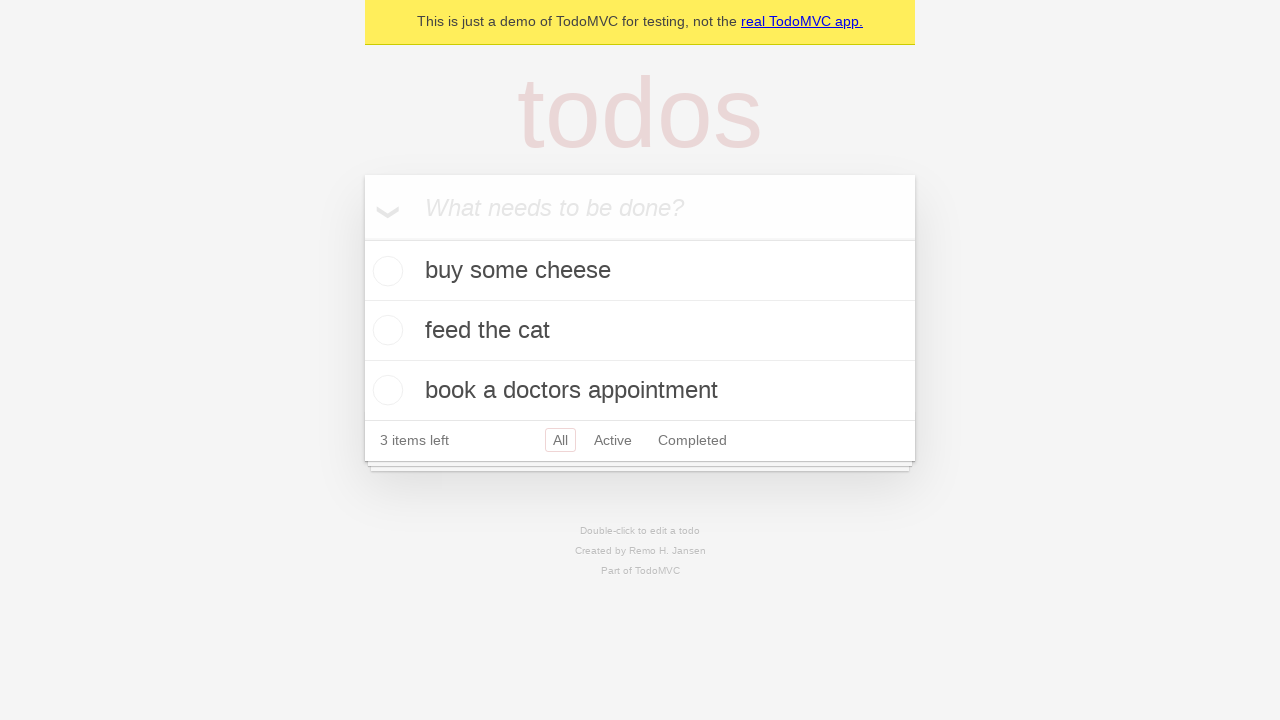

Checked the first todo to mark it as completed at (385, 271) on .todo-list li .toggle >> nth=0
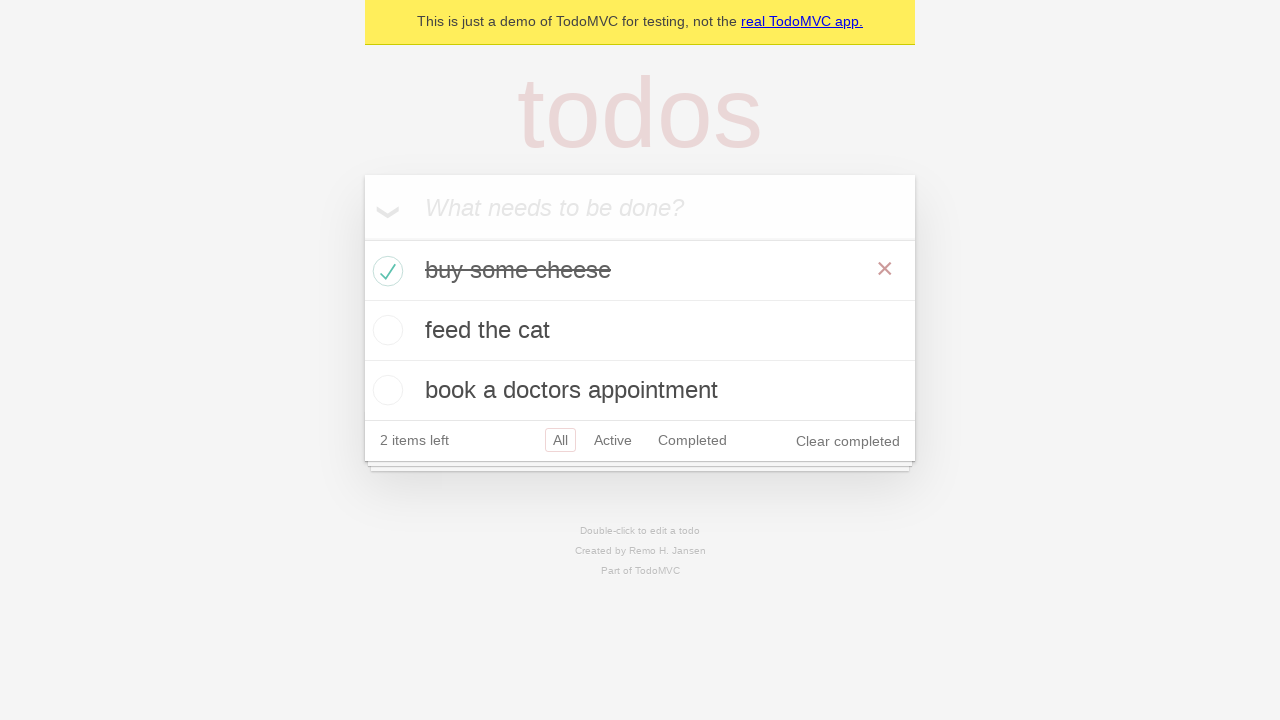

Clear completed button appeared after marking a todo as complete
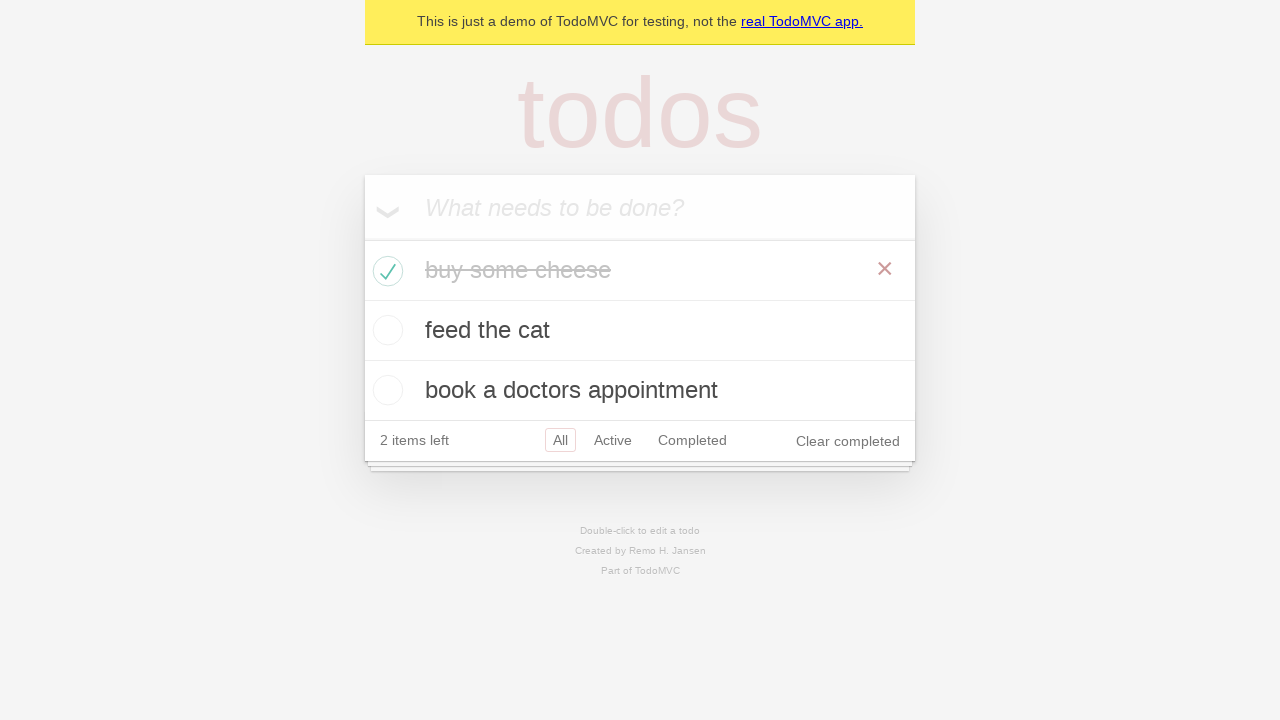

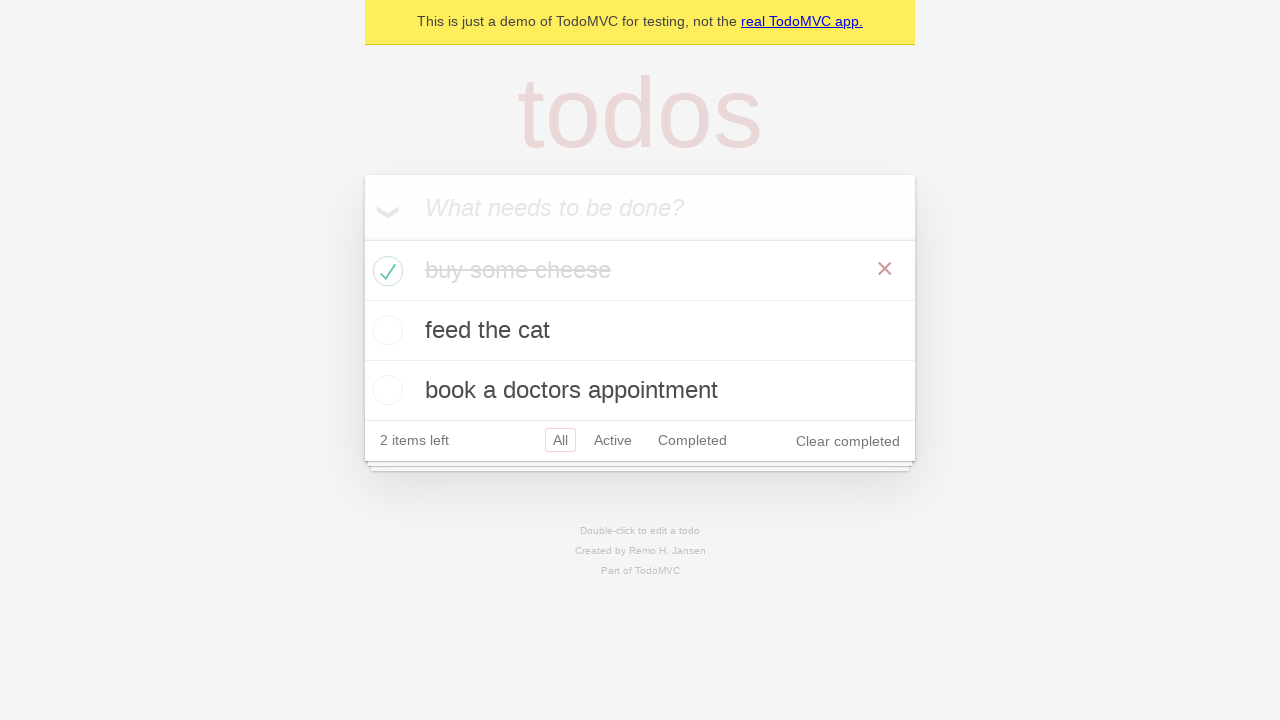